Tests that searching for "Olomouc" on OpenStreetMap returns results in the sidebar content area

Starting URL: https://openstreetmap.org/

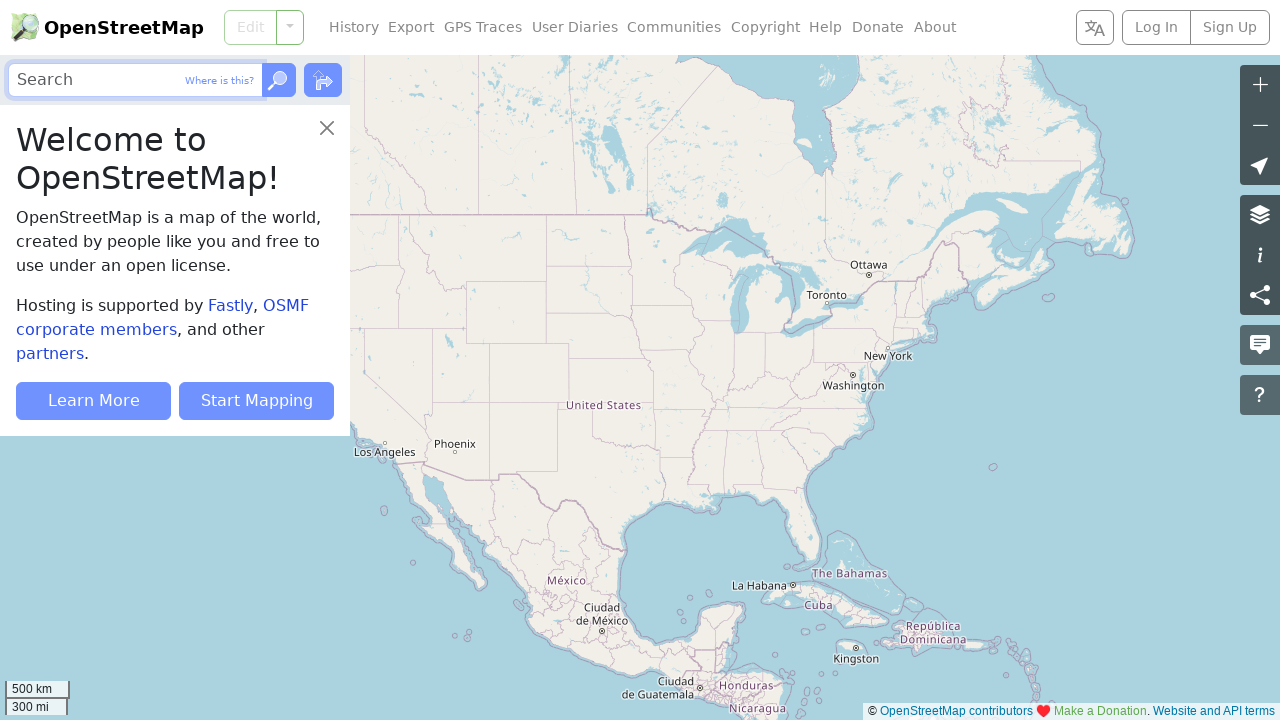

Filled search bar with 'Olomouc' on internal:role=textbox[name="Search"i]
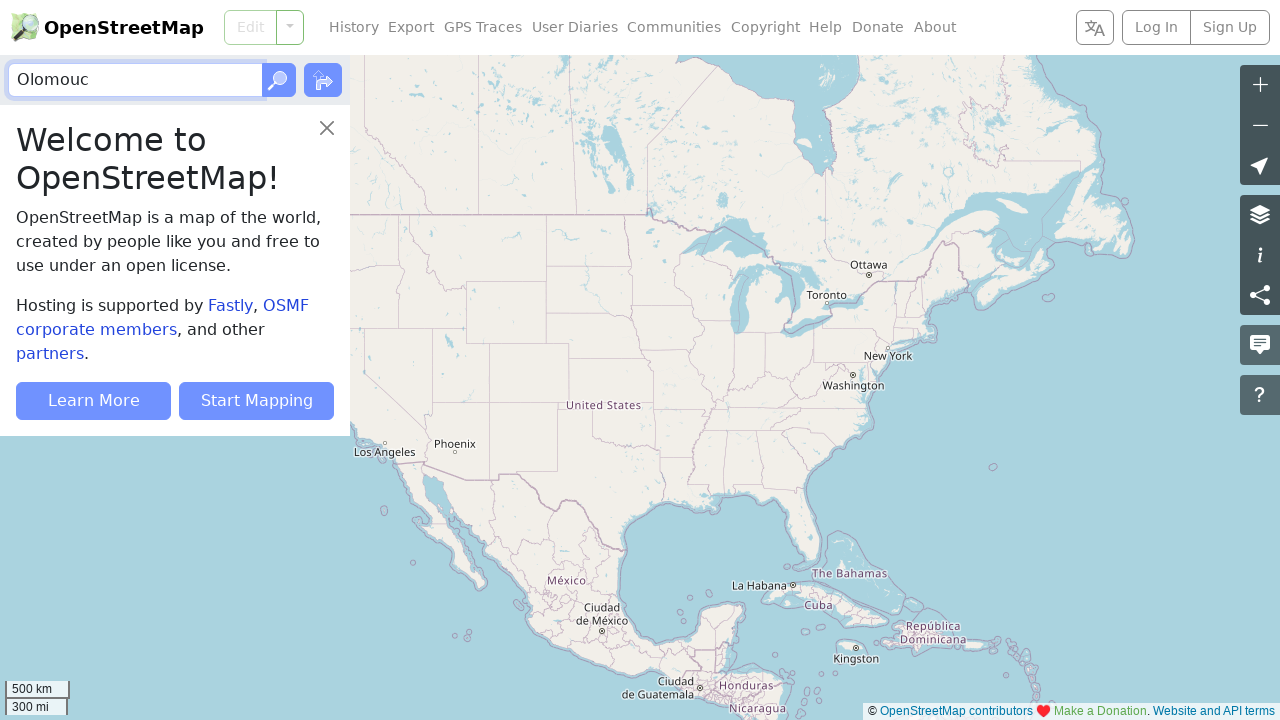

Clicked Go button to search for Olomouc at (279, 80) on internal:role=button[name="Go"i]
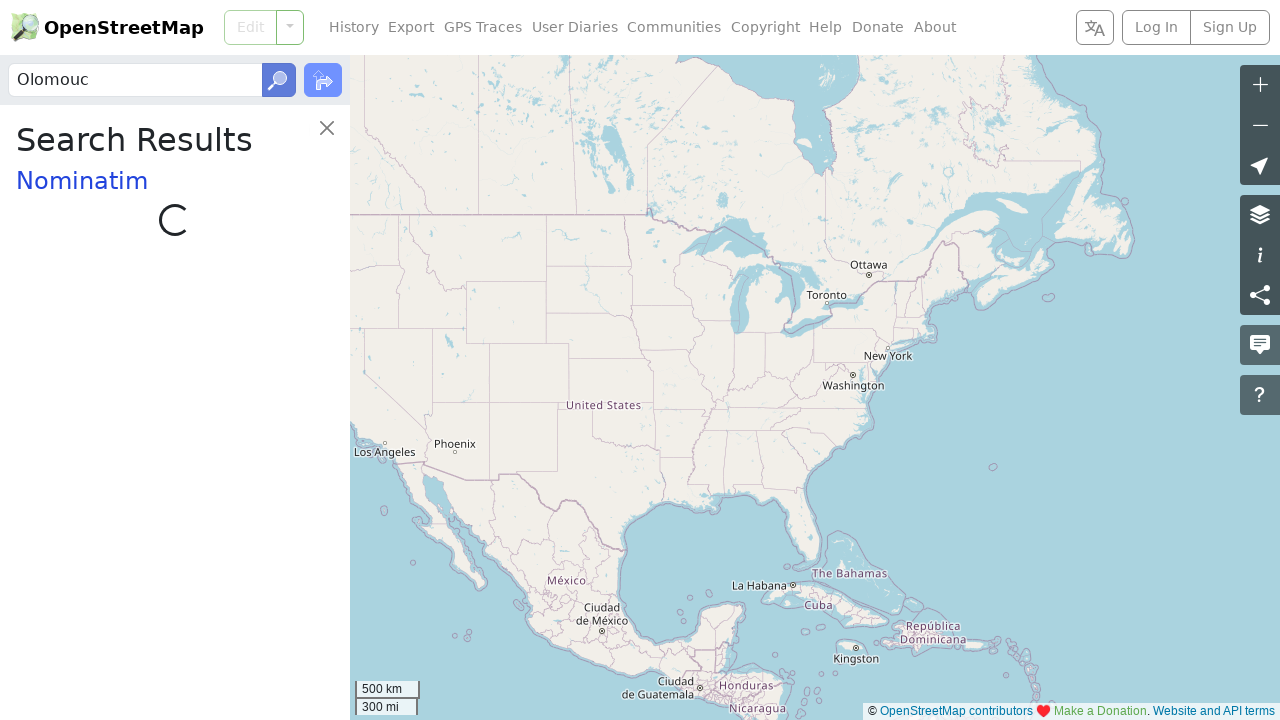

Search results appeared in sidebar content area
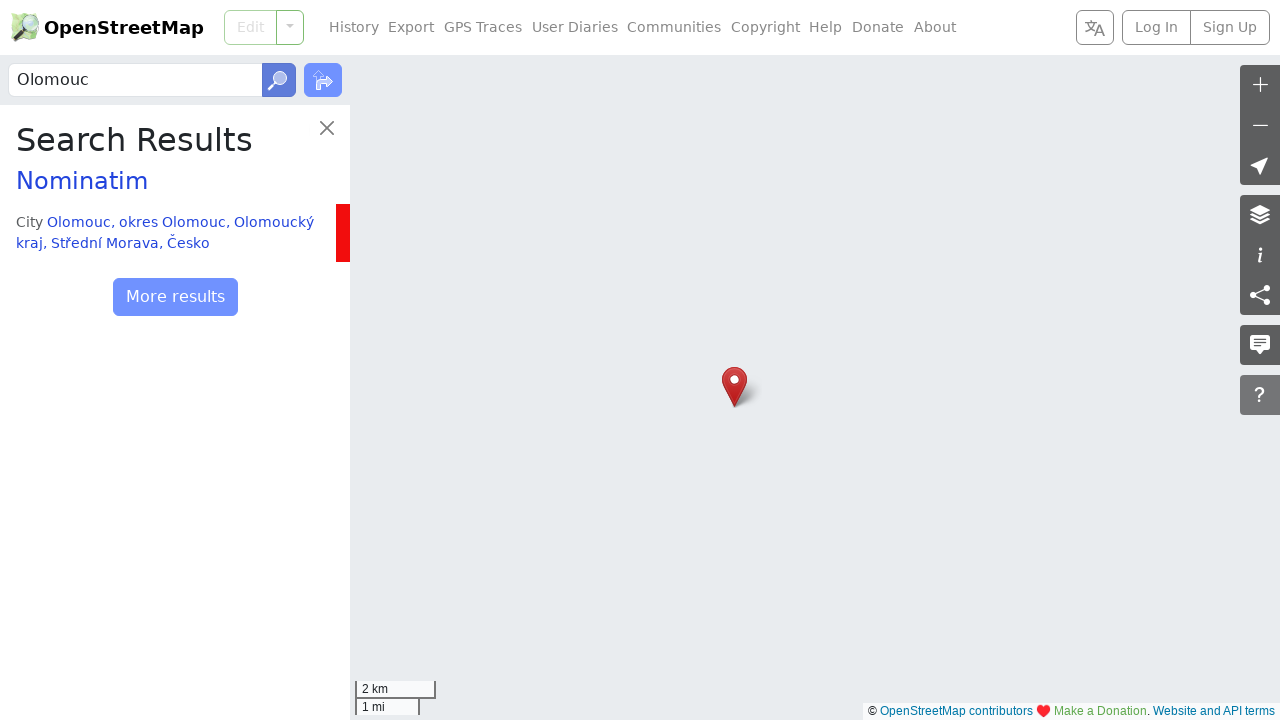

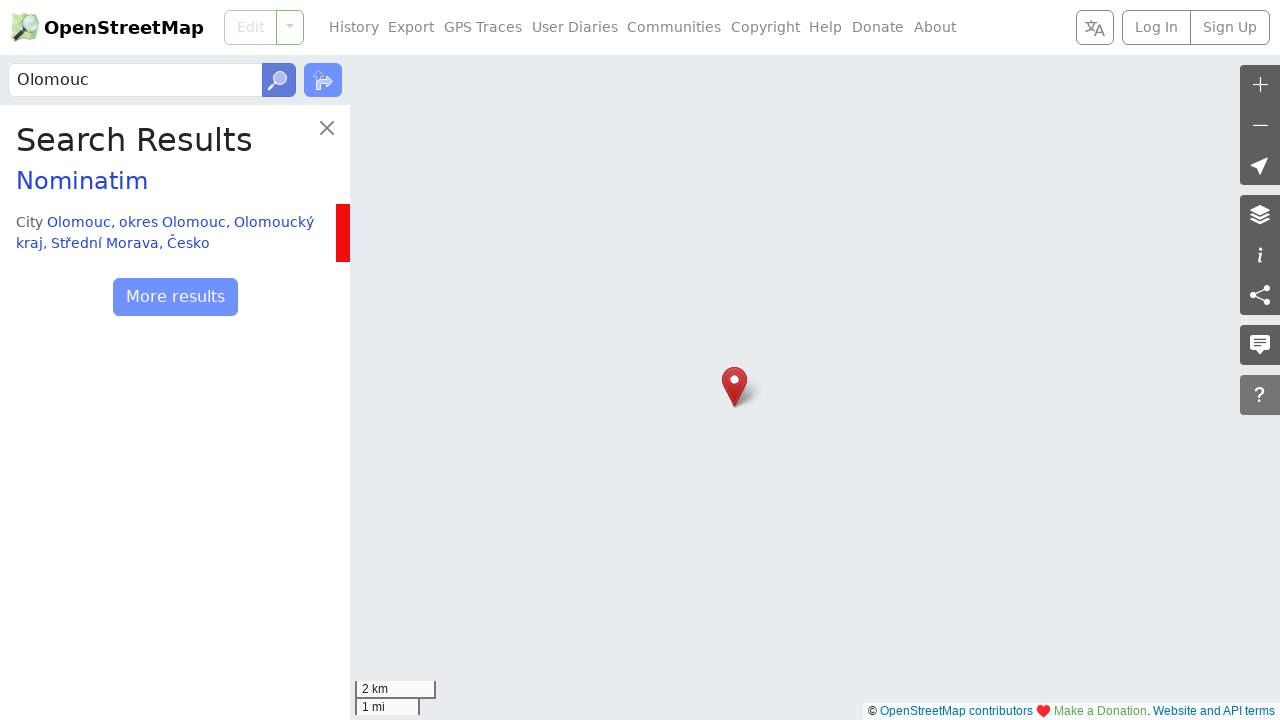